Tests the ng-bootstrap alert component by clicking the "Change message" button twice and verifying that the alert message changes between clicks.

Starting URL: https://ng-bootstrap.github.io/#/components/alert/examples

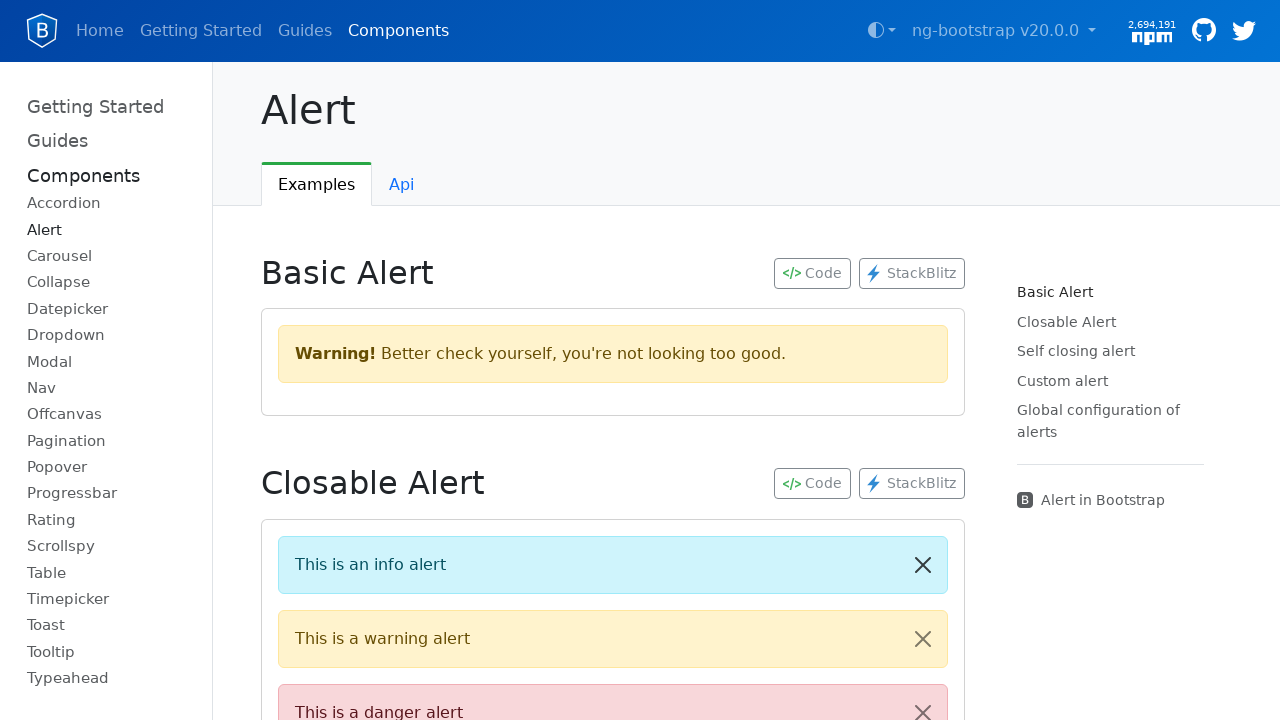

Waited for 'Change message' button to be visible
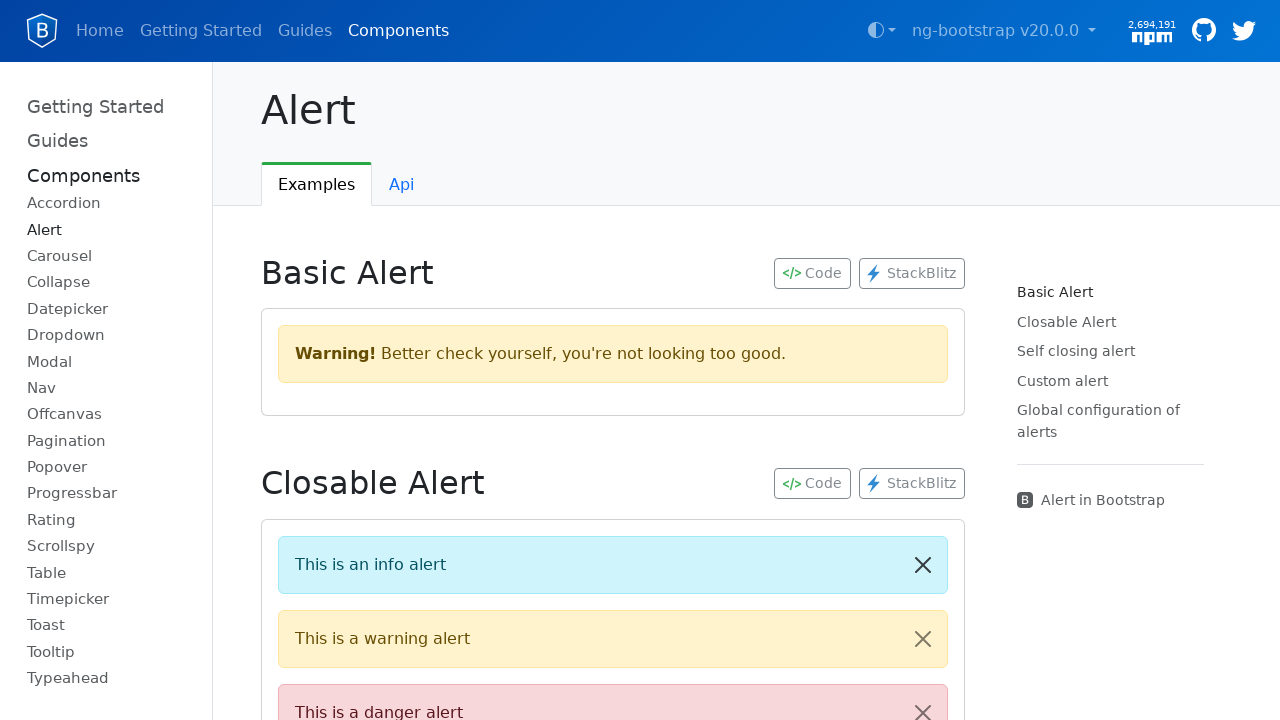

Clicked 'Change message' button for the first time at (360, 360) on xpath=//button[contains(text(),'Change message')]
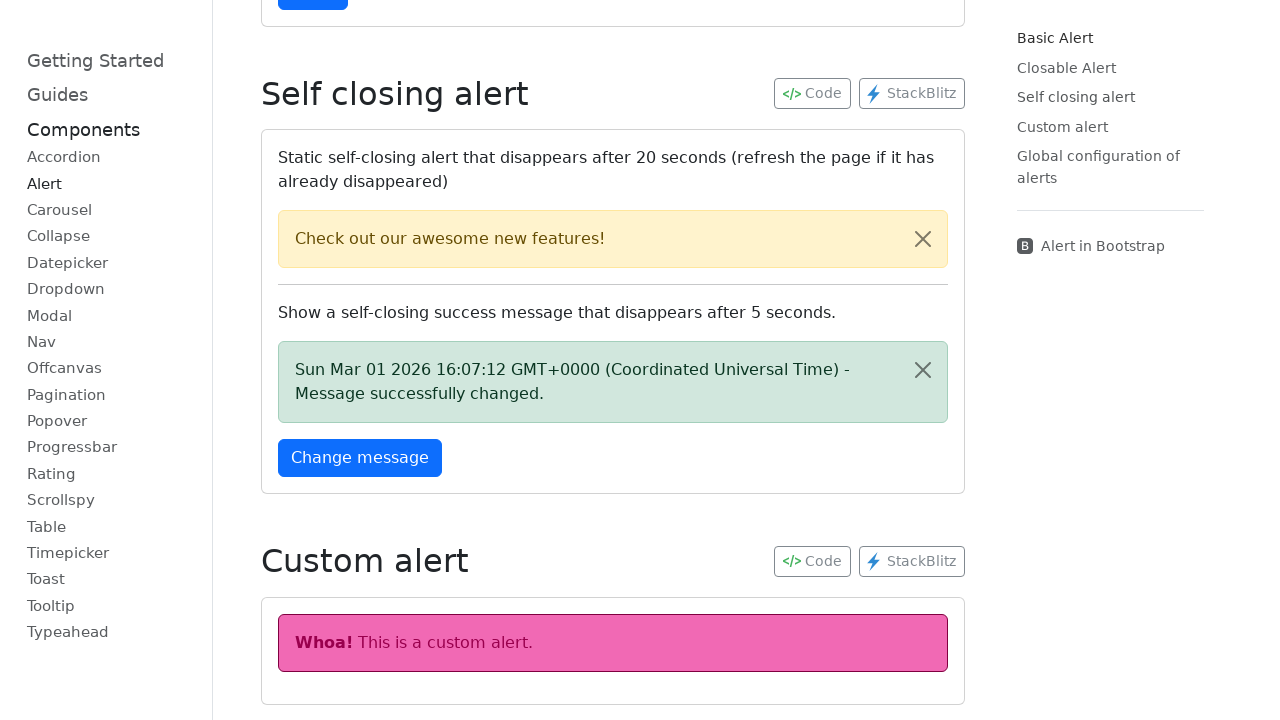

Waited for alert message to be visible
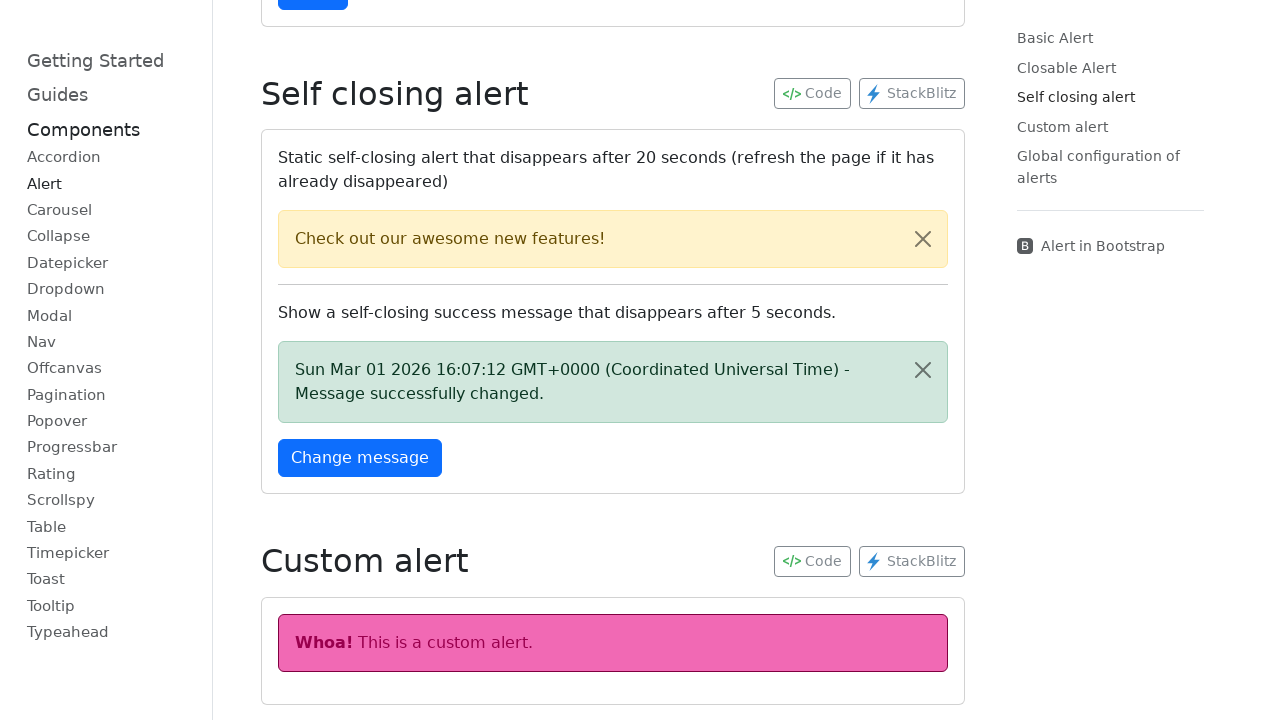

Captured first alert message: 'Sun Mar 01 2026 16:07:12 GMT+0000 (Coordinated Universal Time) - Message successfully changed.'
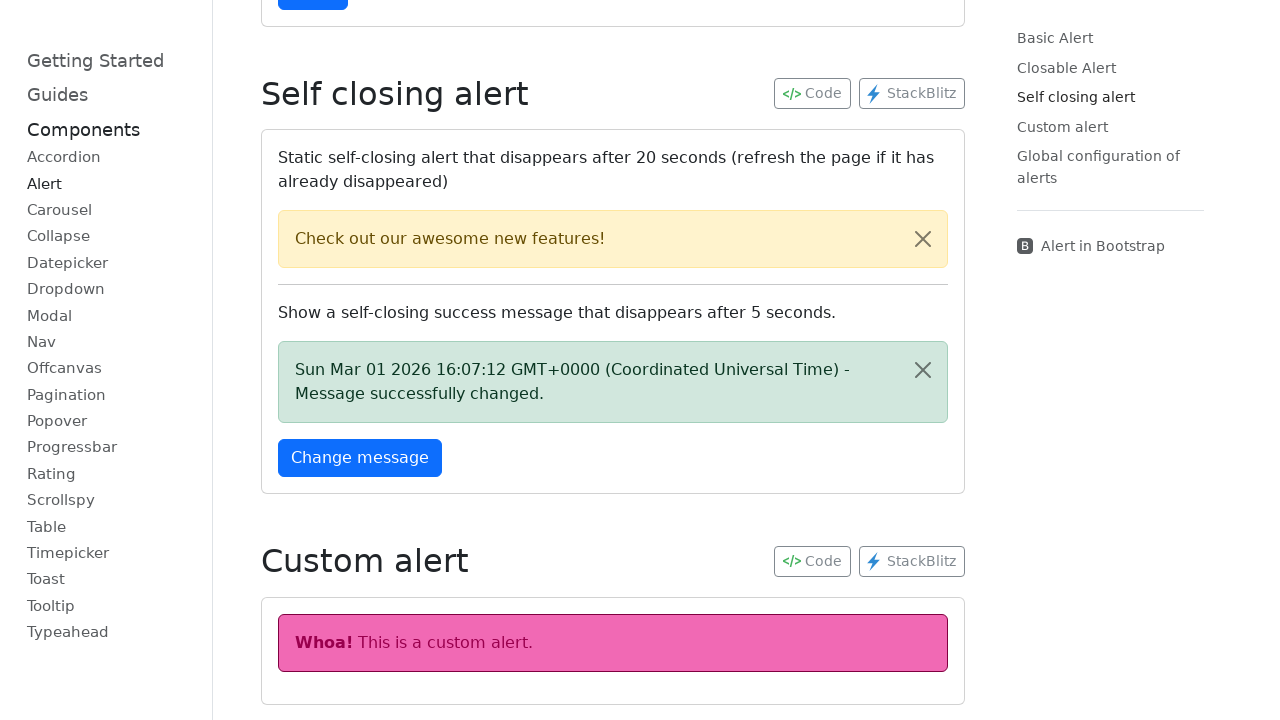

Waited 1500ms for message state to stabilize
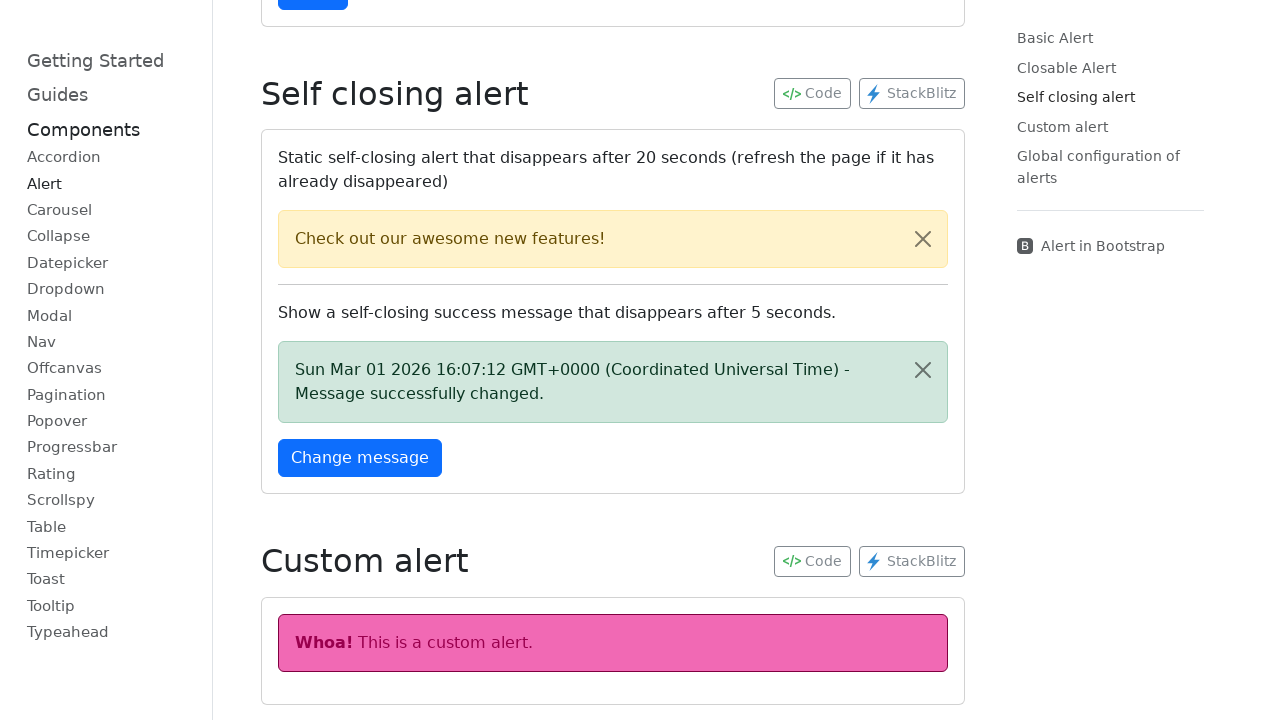

Clicked 'Change message' button for the second time at (360, 458) on xpath=//button[contains(text(),'Change message')]
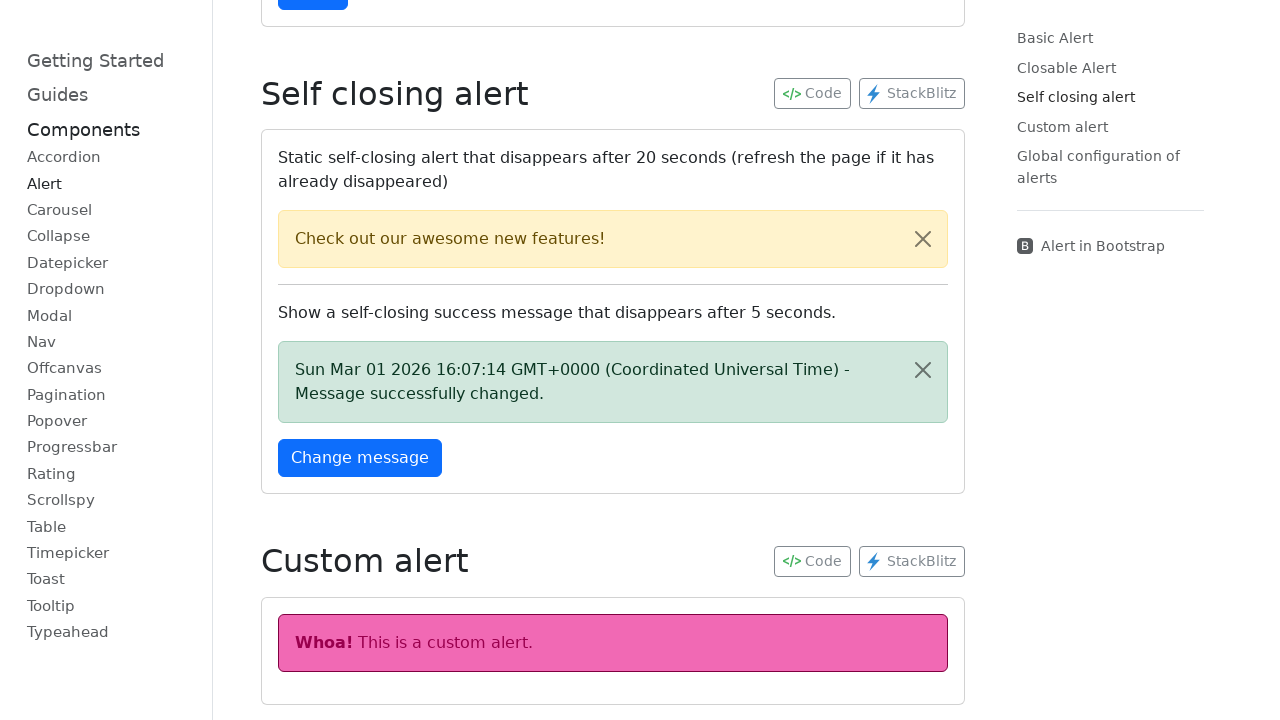

Waited for alert message to be visible after second click
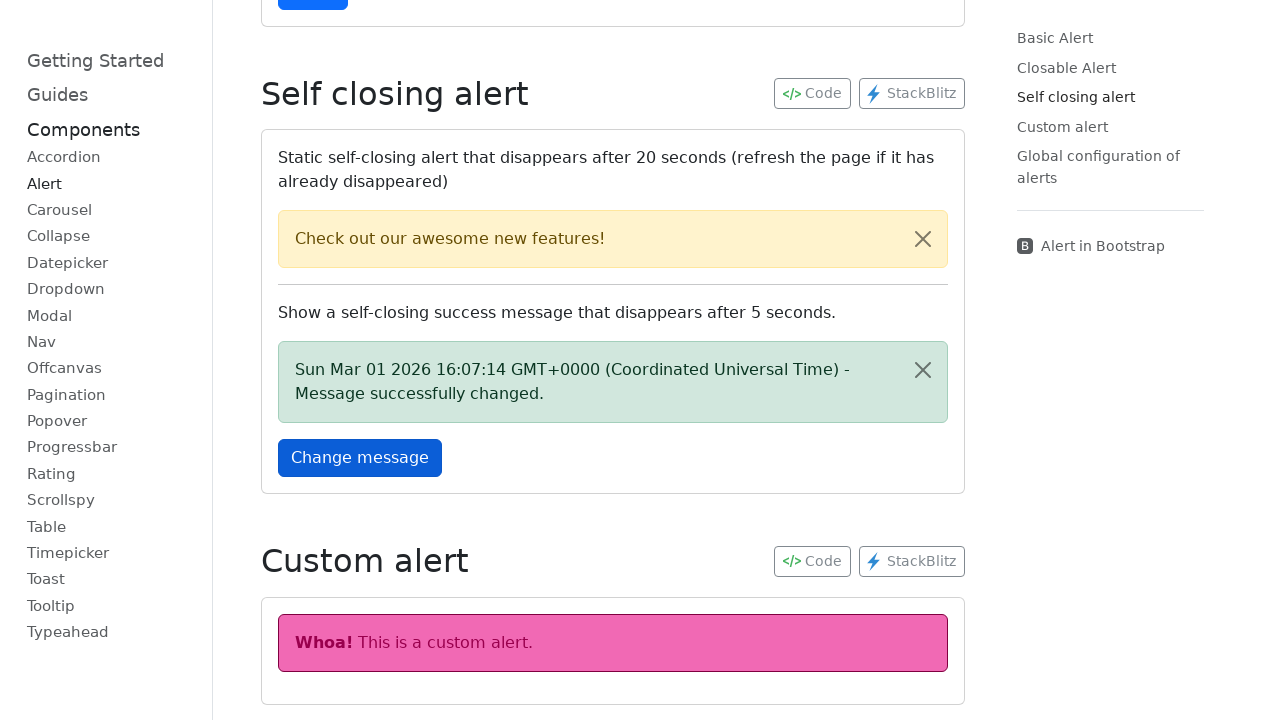

Captured second alert message: 'Sun Mar 01 2026 16:07:14 GMT+0000 (Coordinated Universal Time) - Message successfully changed.'
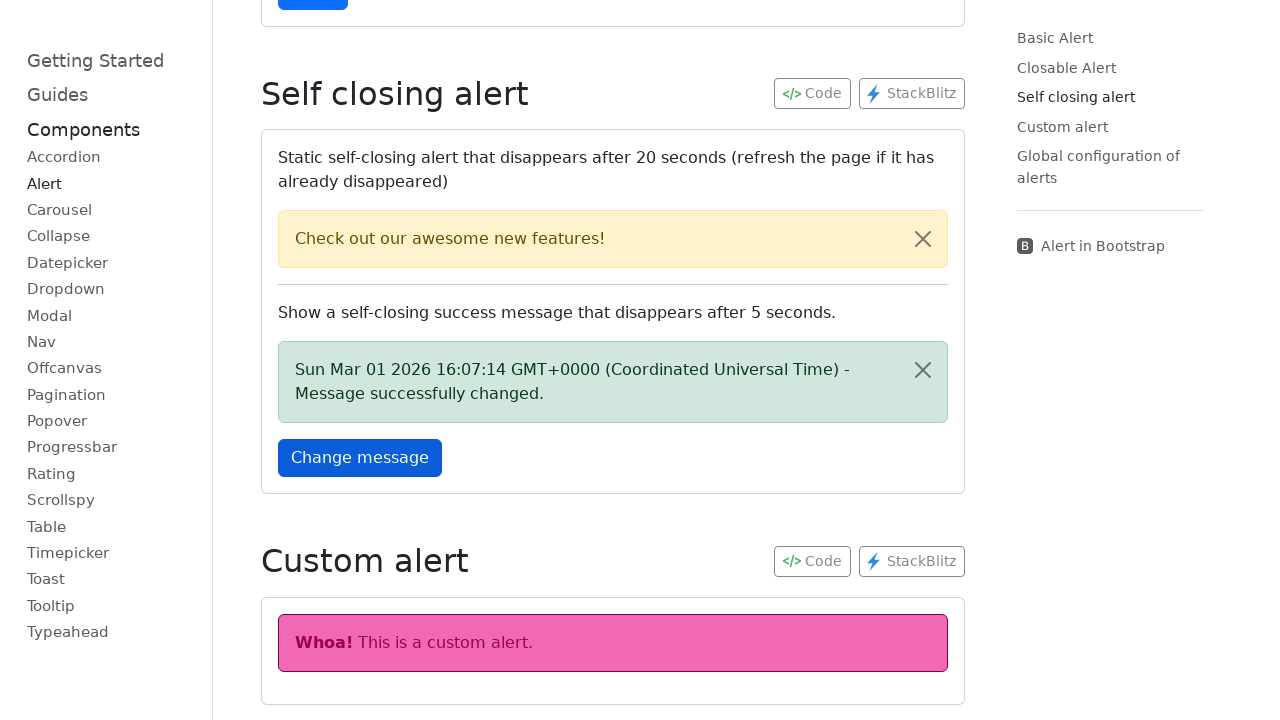

Verified that alert messages are different between first and second clicks
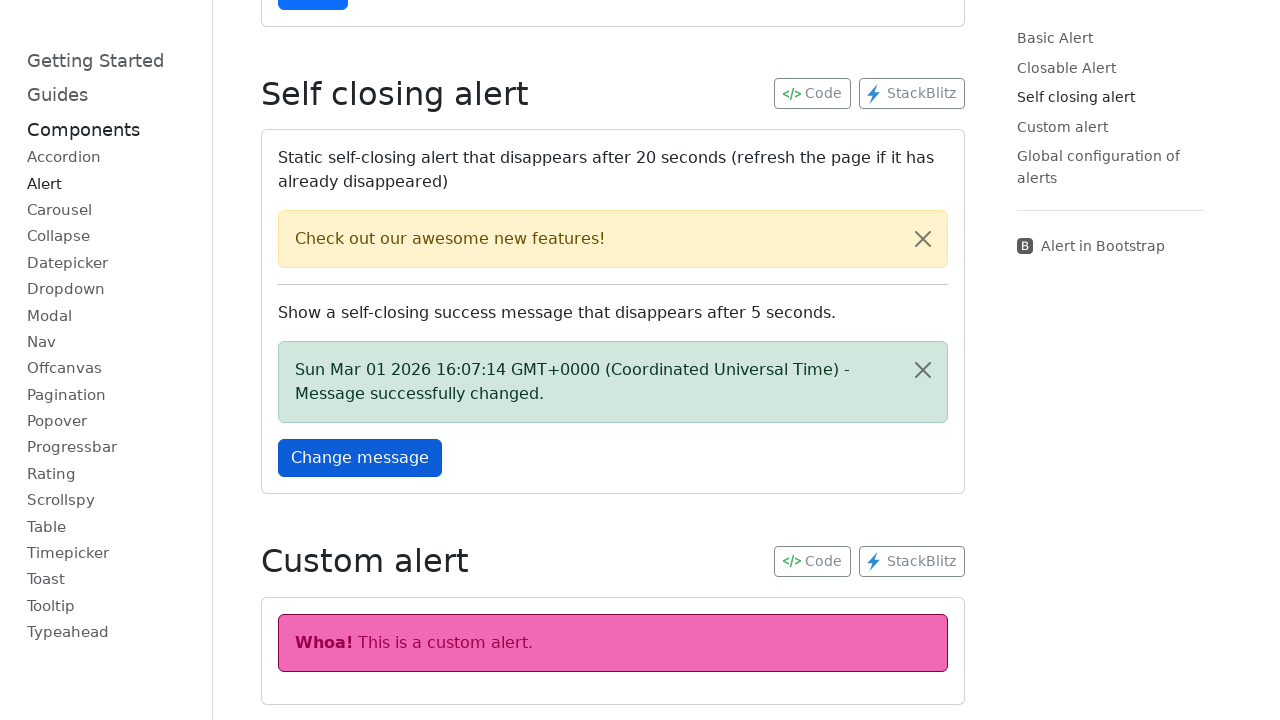

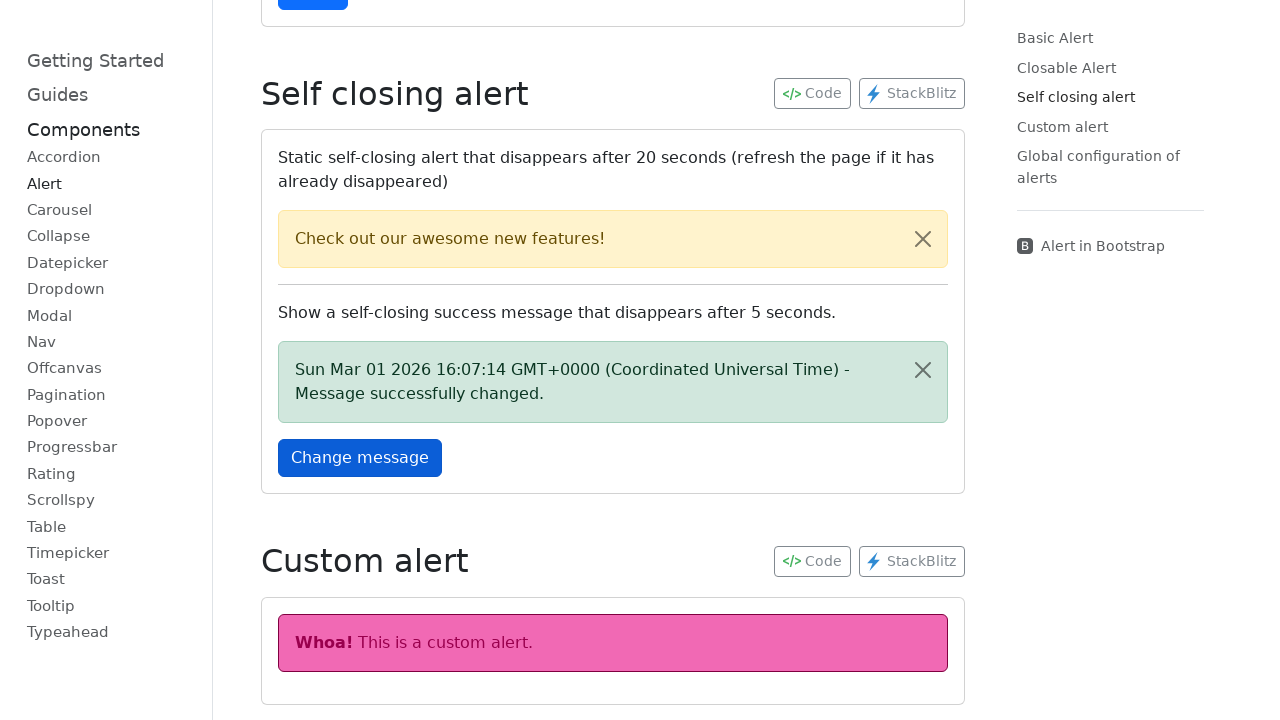